Navigates to Hacker News, verifies that articles are displayed on the page, and tests pagination by clicking the "More" link to load additional articles.

Starting URL: https://news.ycombinator.com

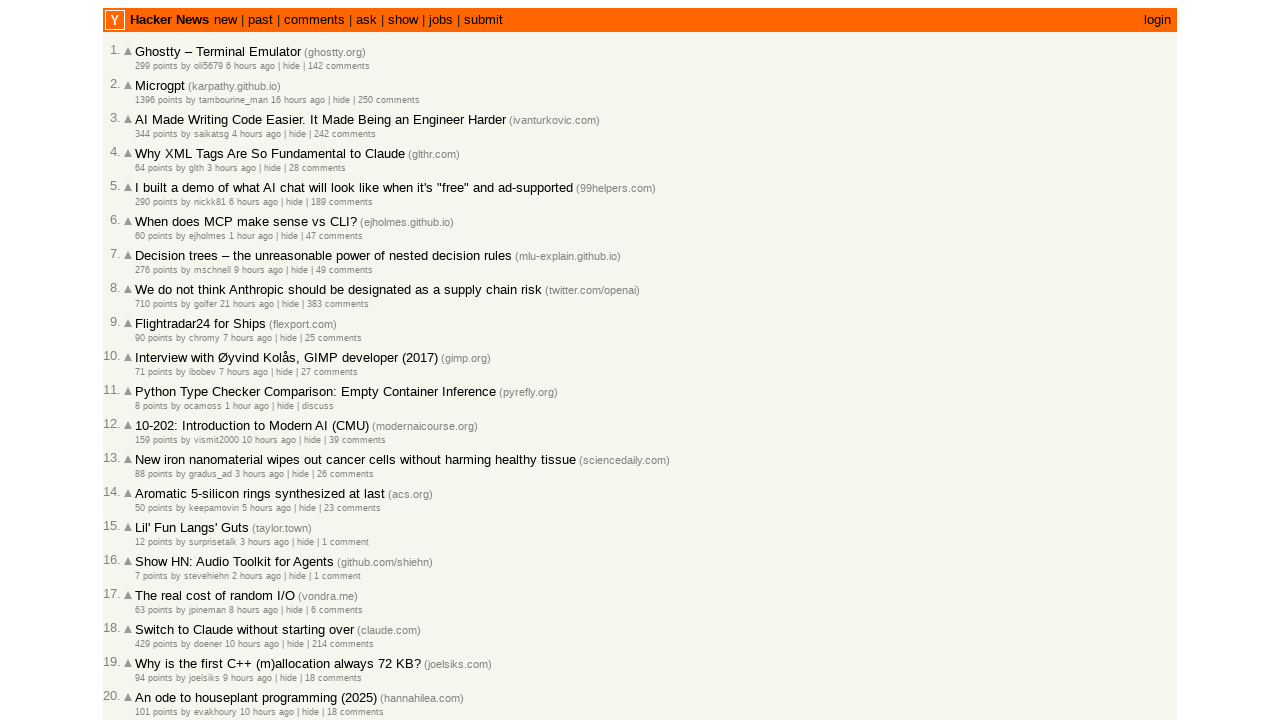

Waited for articles to load on Hacker News homepage
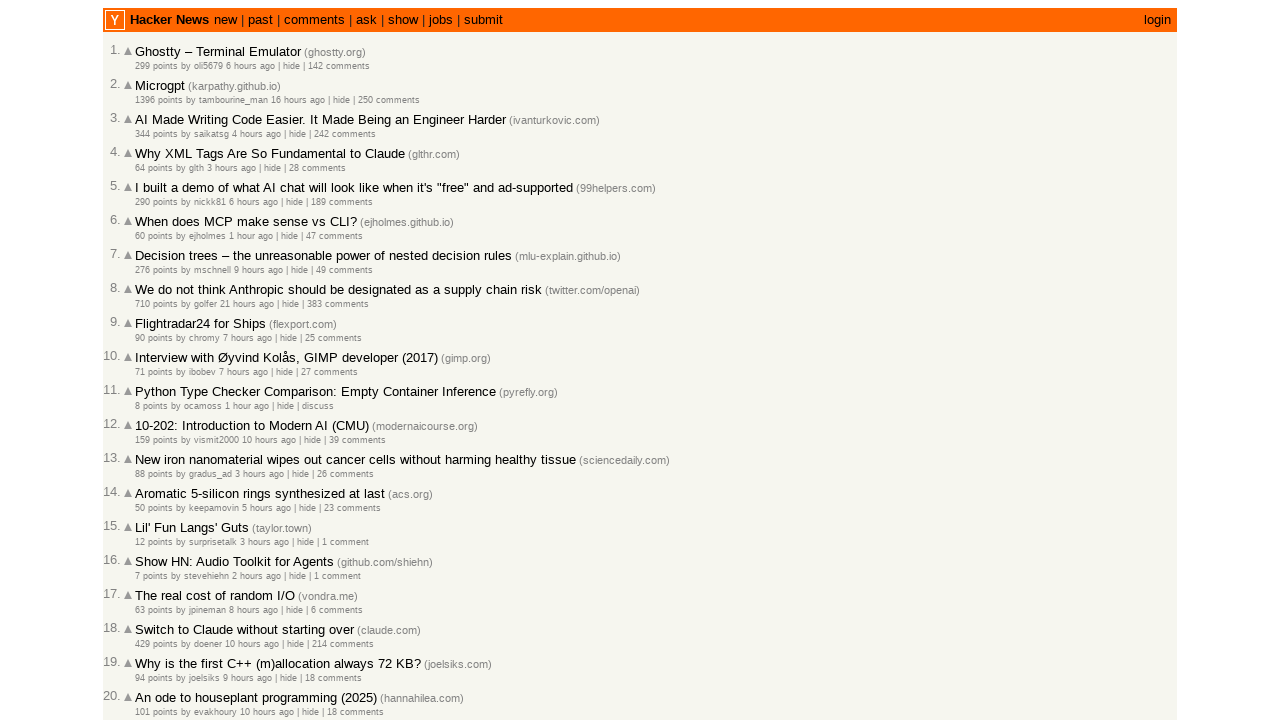

Verified that articles are displayed on the page (30 articles found)
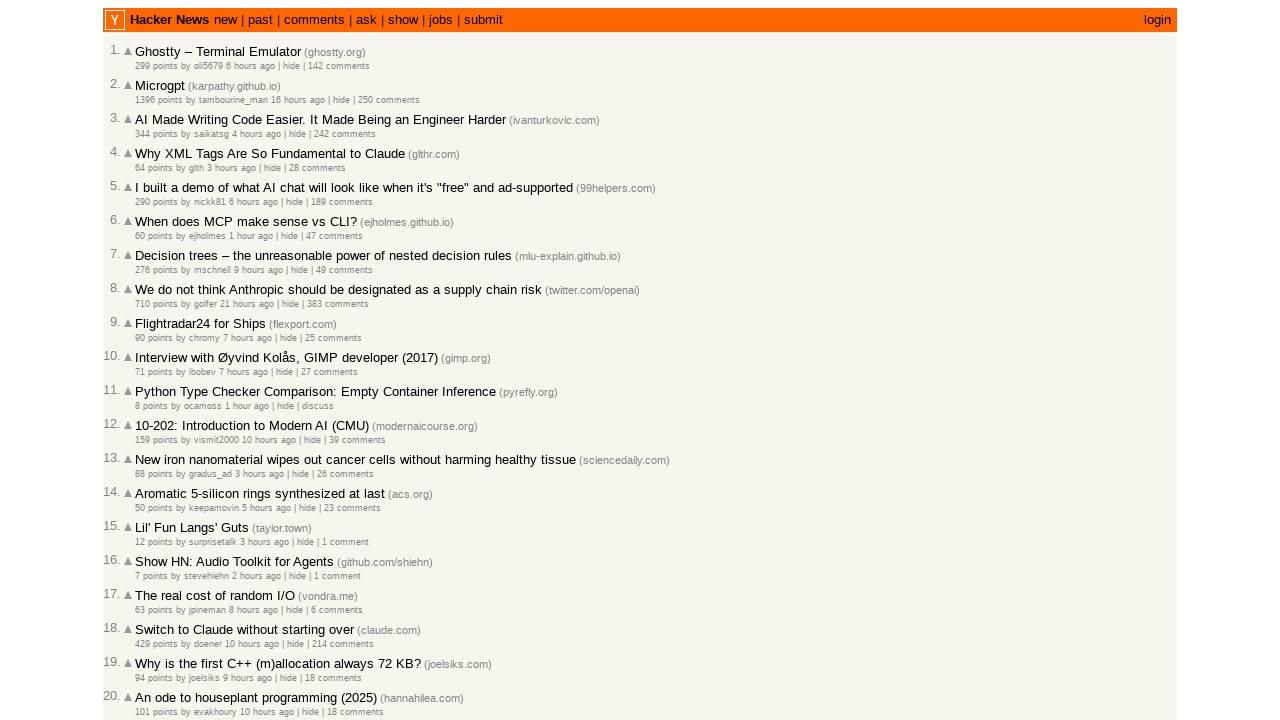

Clicked the 'More' link to load additional articles at (149, 616) on internal:role=link[name="More"s]
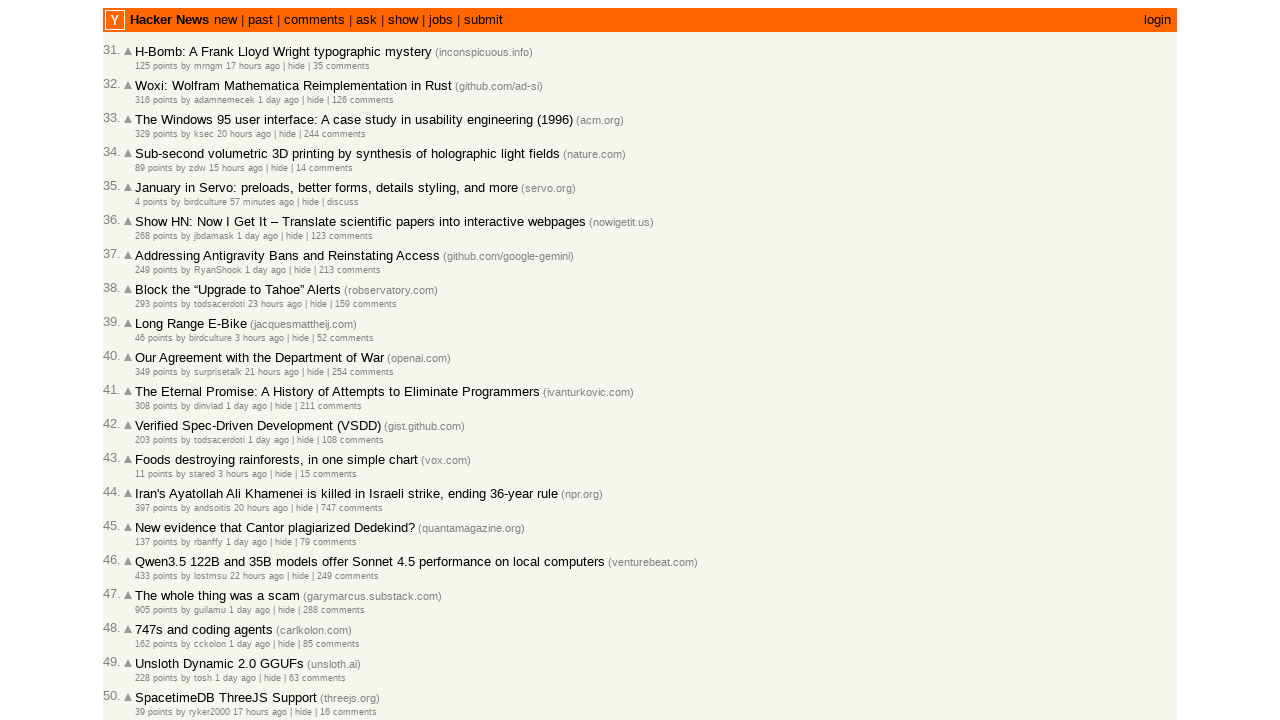

Waited for next page of articles to load after pagination
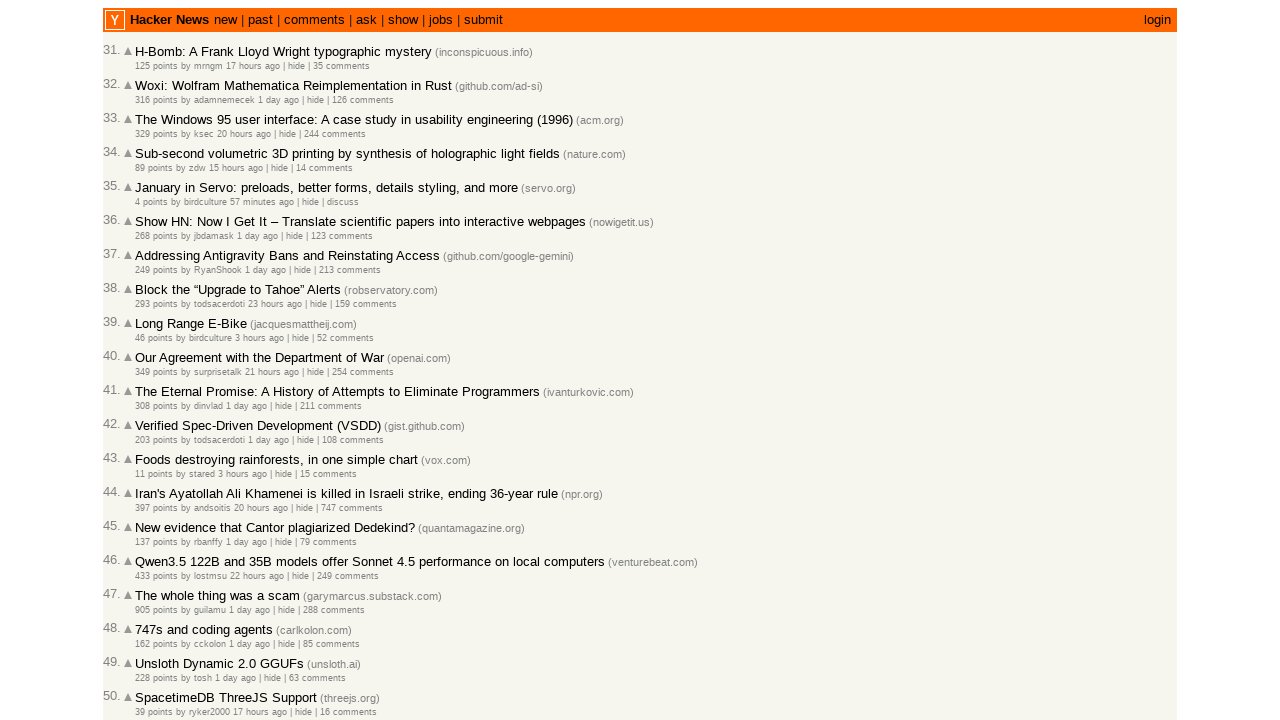

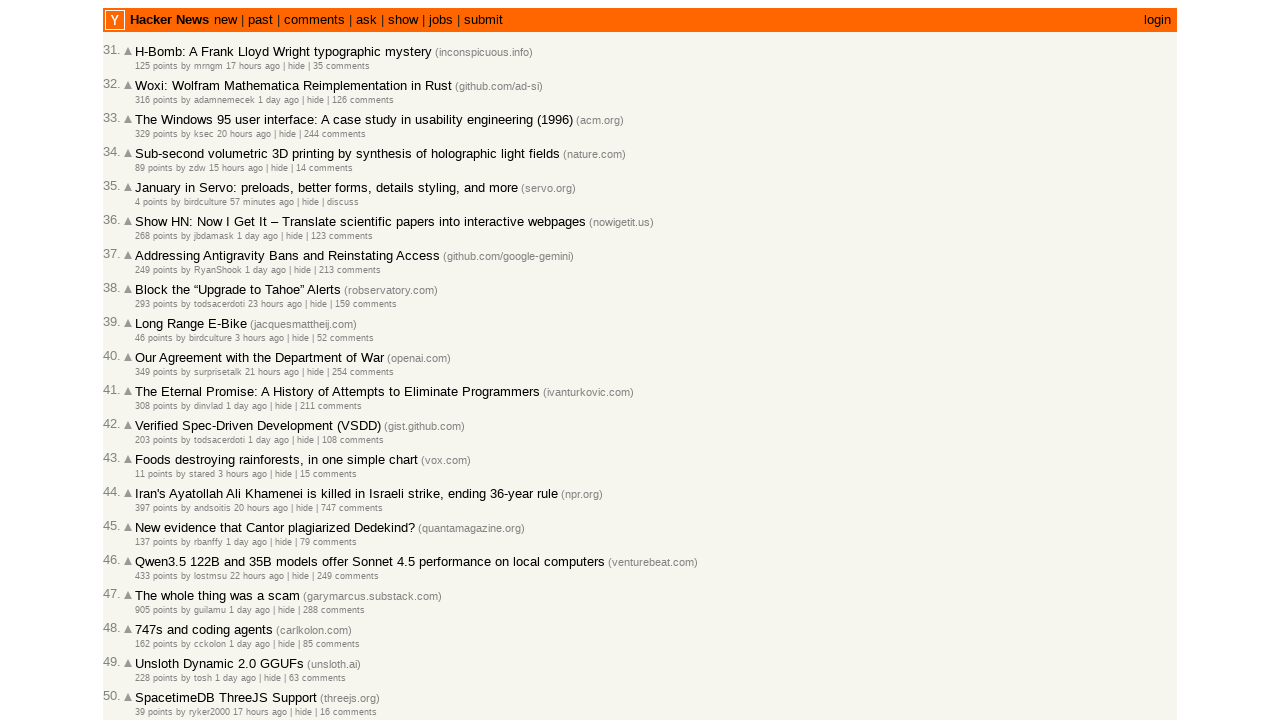